Tests drag and drop functionality by dragging an element from source to destination location

Starting URL: https://jqueryui.com/resources/demos/droppable/default.html

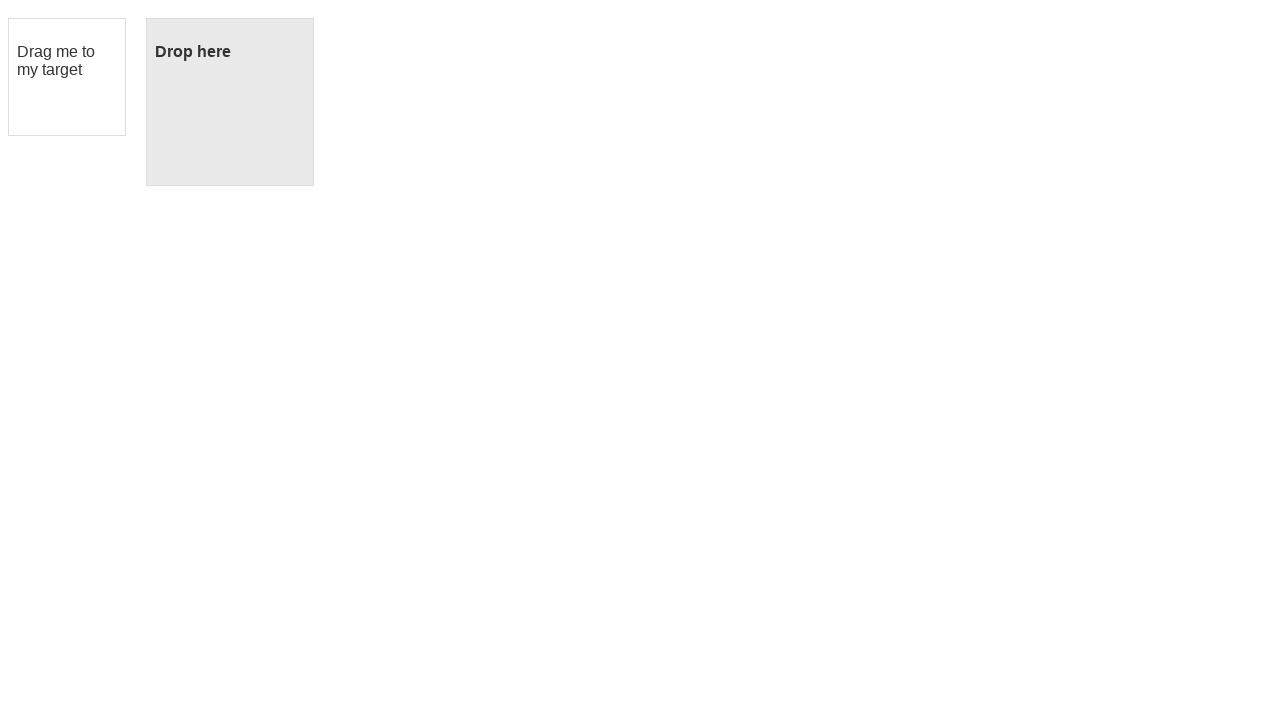

Navigated to jQuery UI droppable demo page
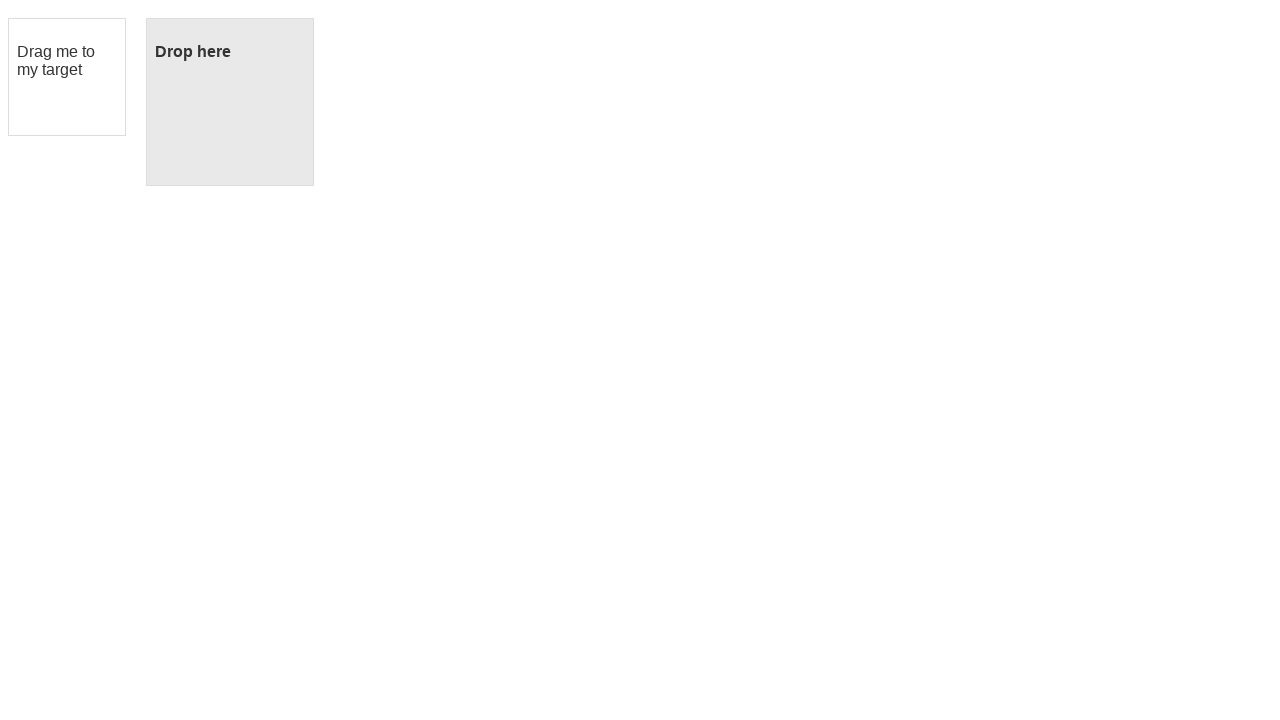

Located draggable source element
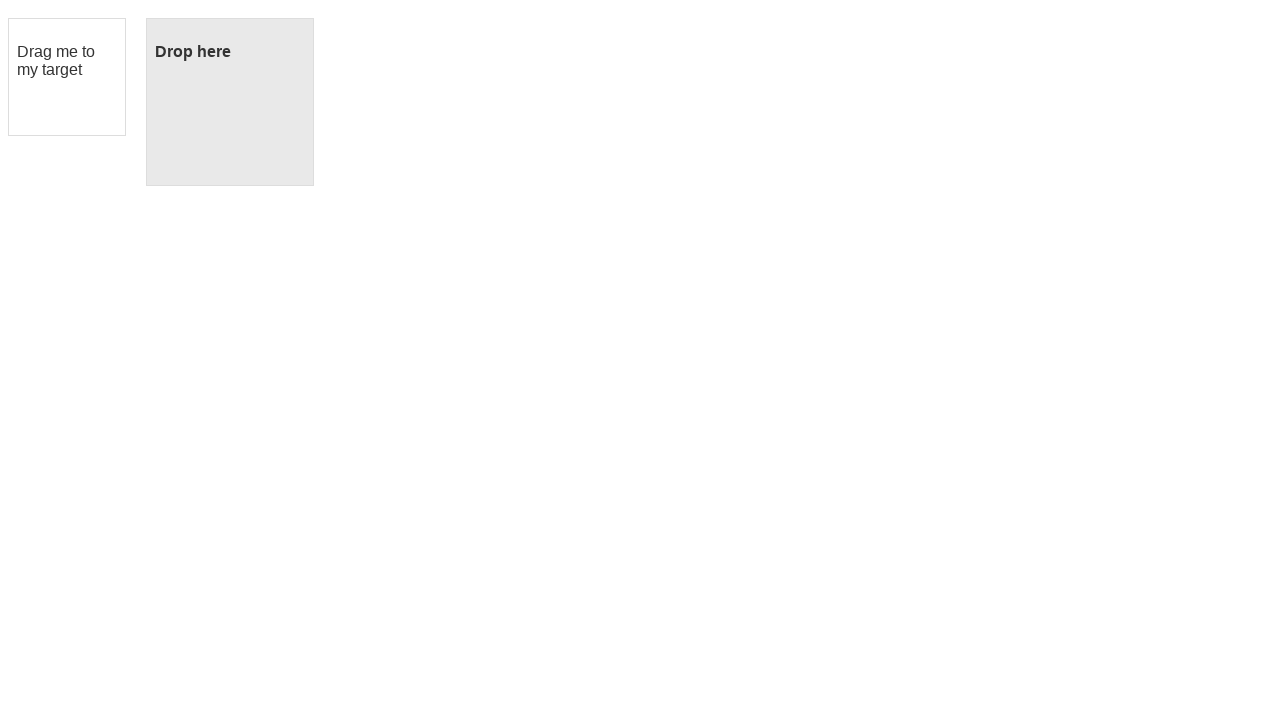

Located droppable destination element
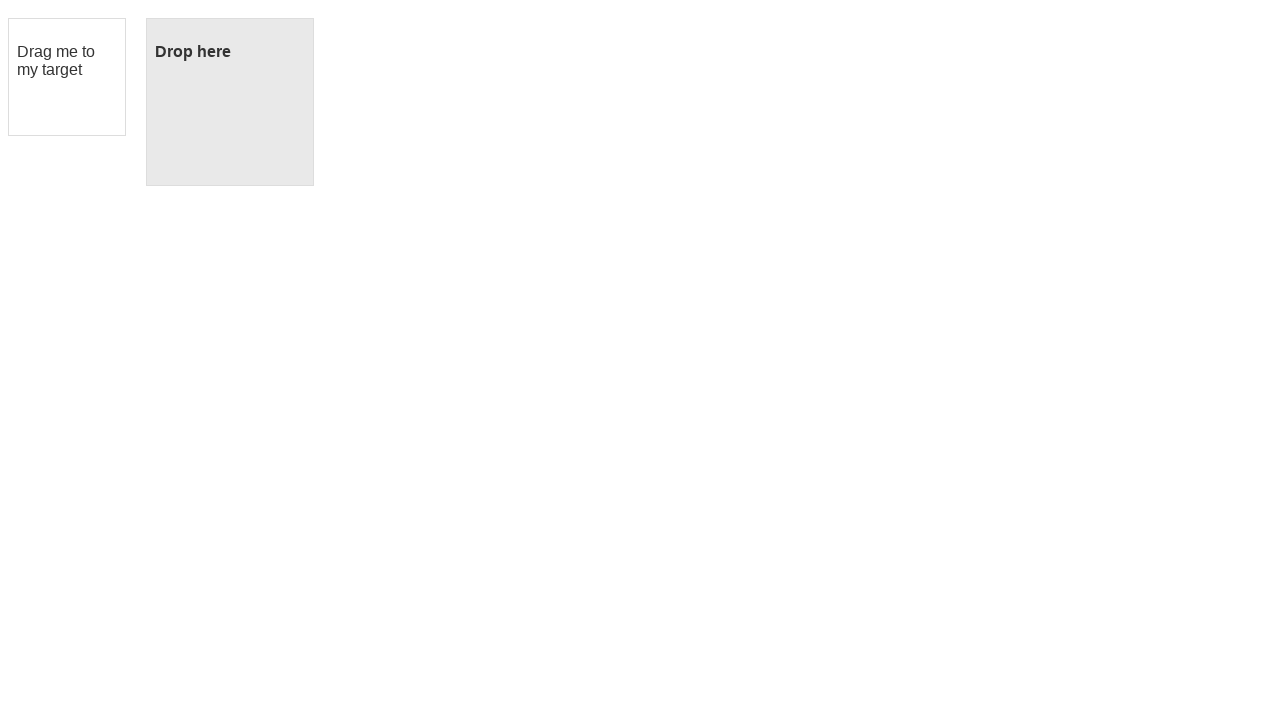

Dragged element from source to destination location at (230, 102)
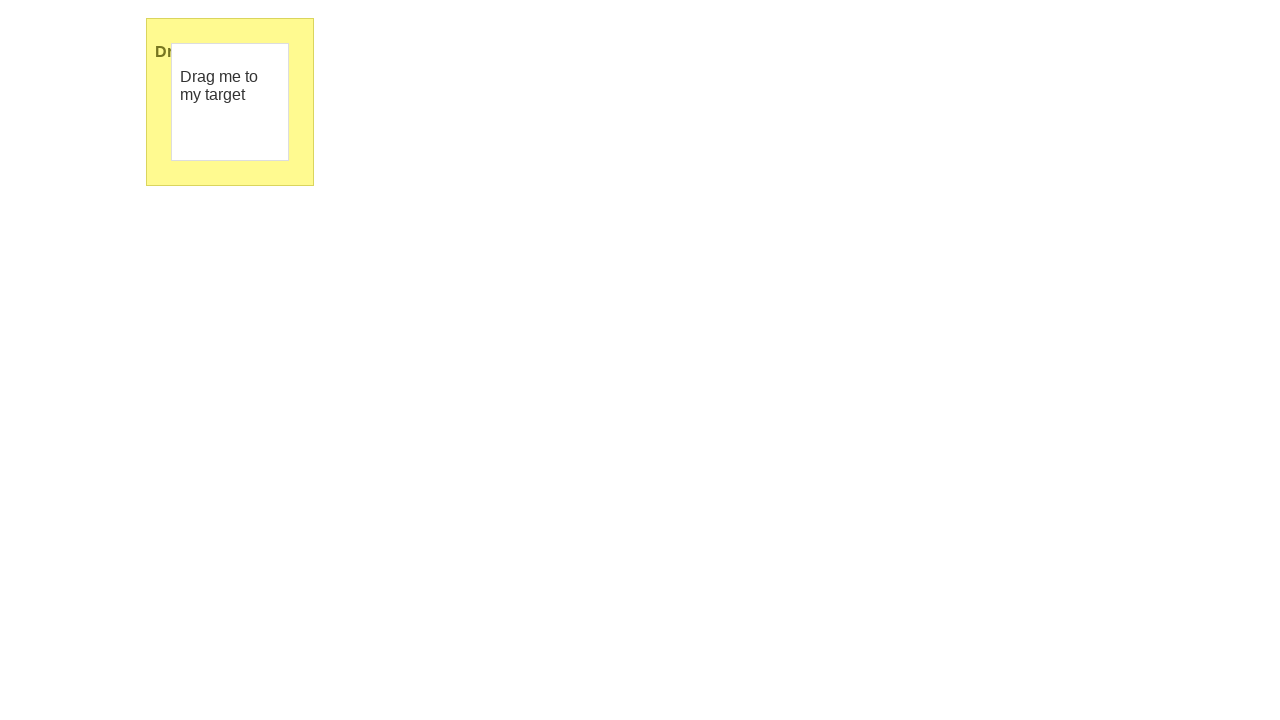

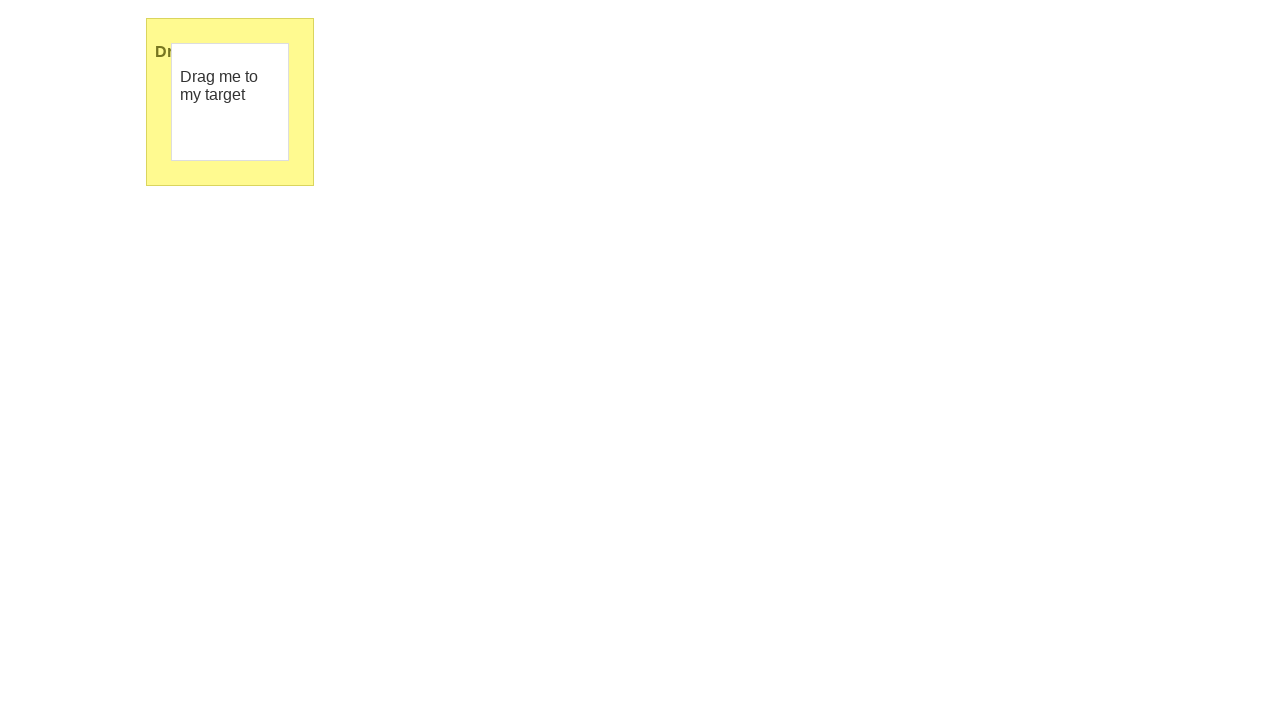